Navigates to Flipkart homepage and waits for the page to load

Starting URL: https://www.flipkart.com

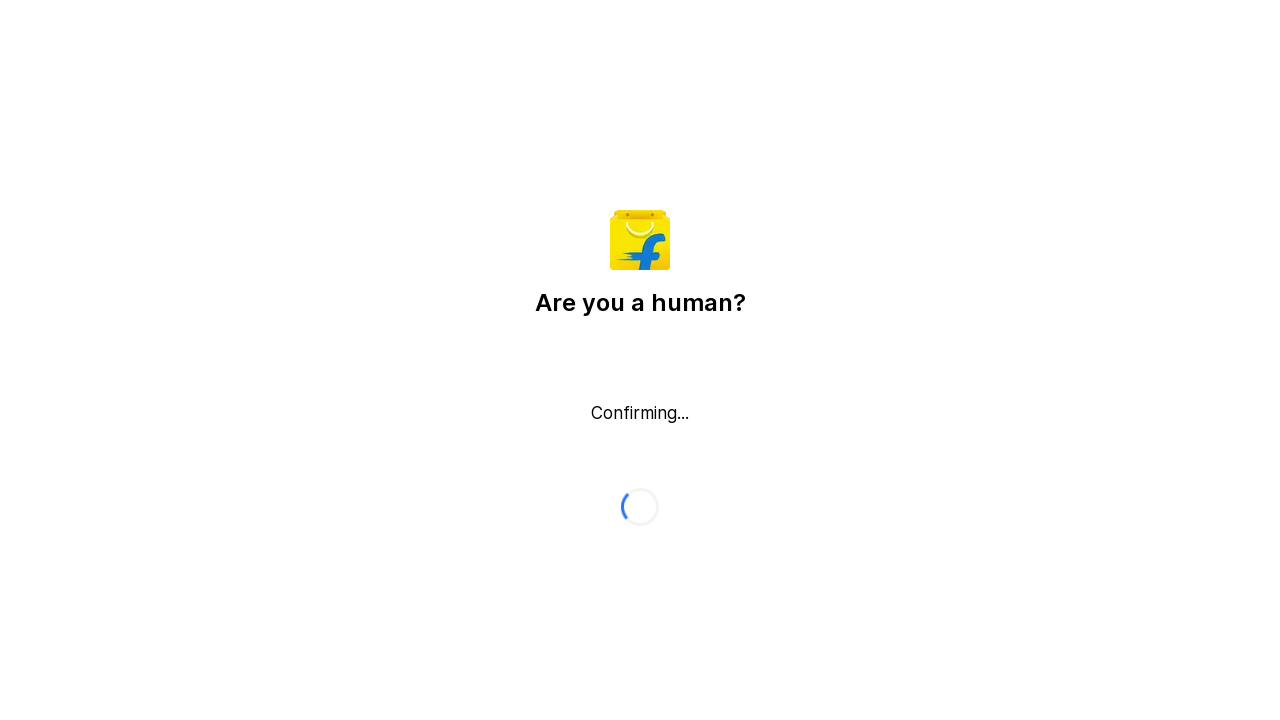

Waited for page to reach networkidle state
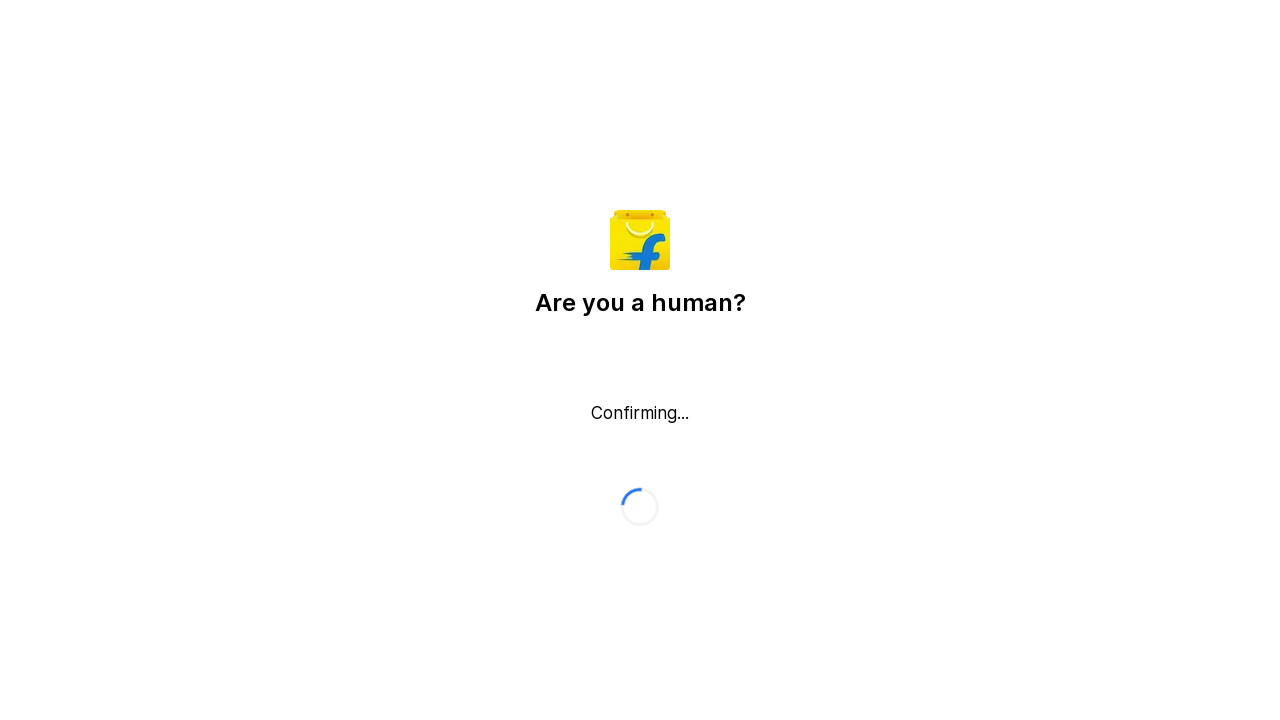

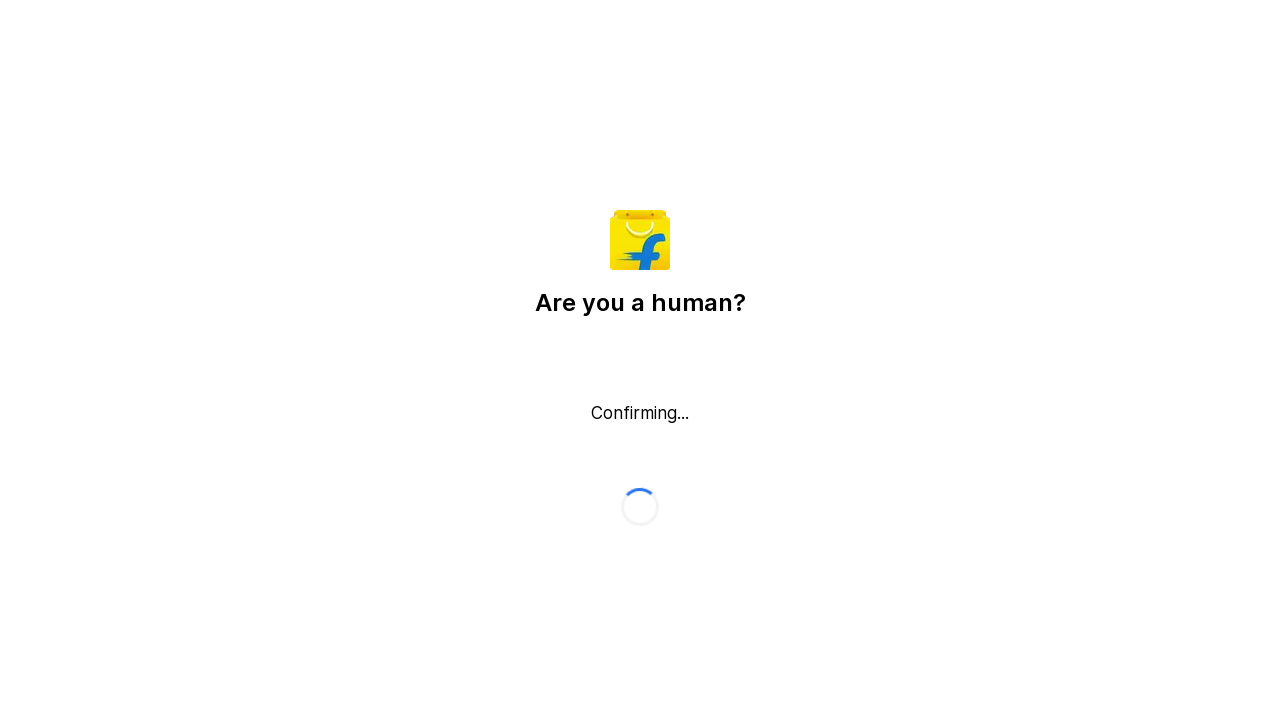